Tests password recovery form by entering an email address and submitting to verify confirmation message appears.

Starting URL: https://qa-practice.netlify.app/recover-password

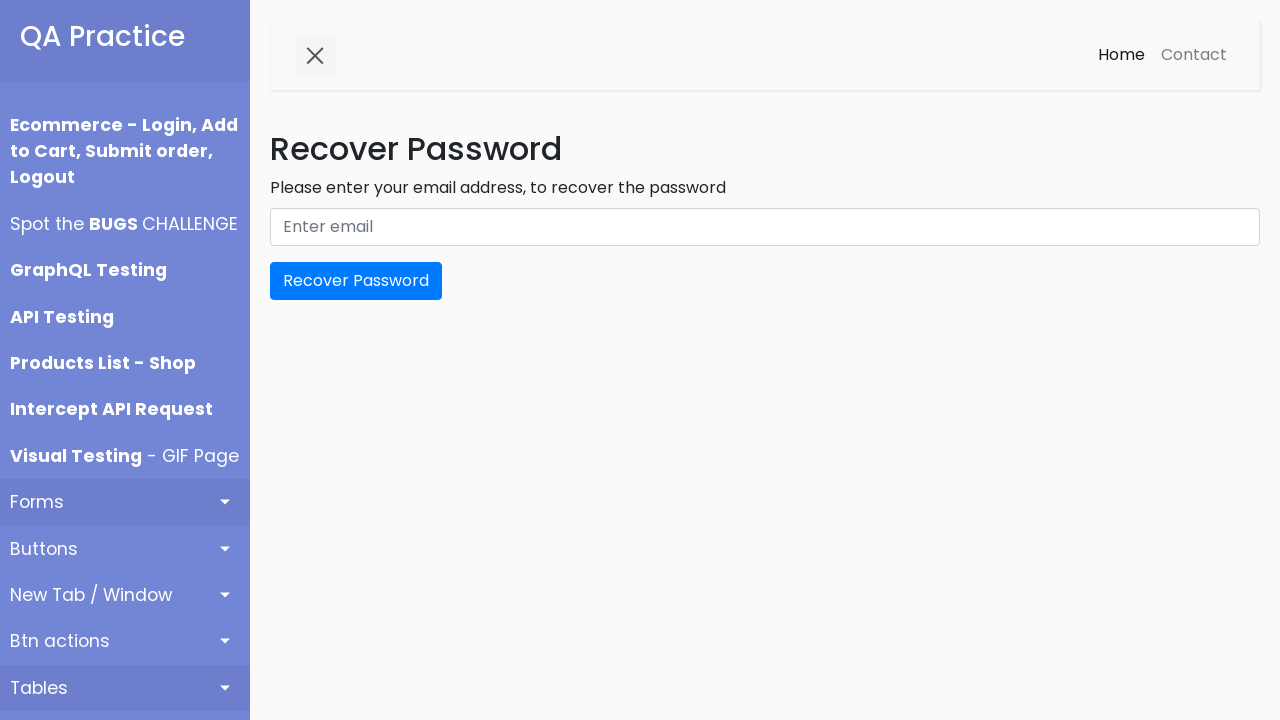

Filled email field with 'testemail2024@gmail.com' on #email
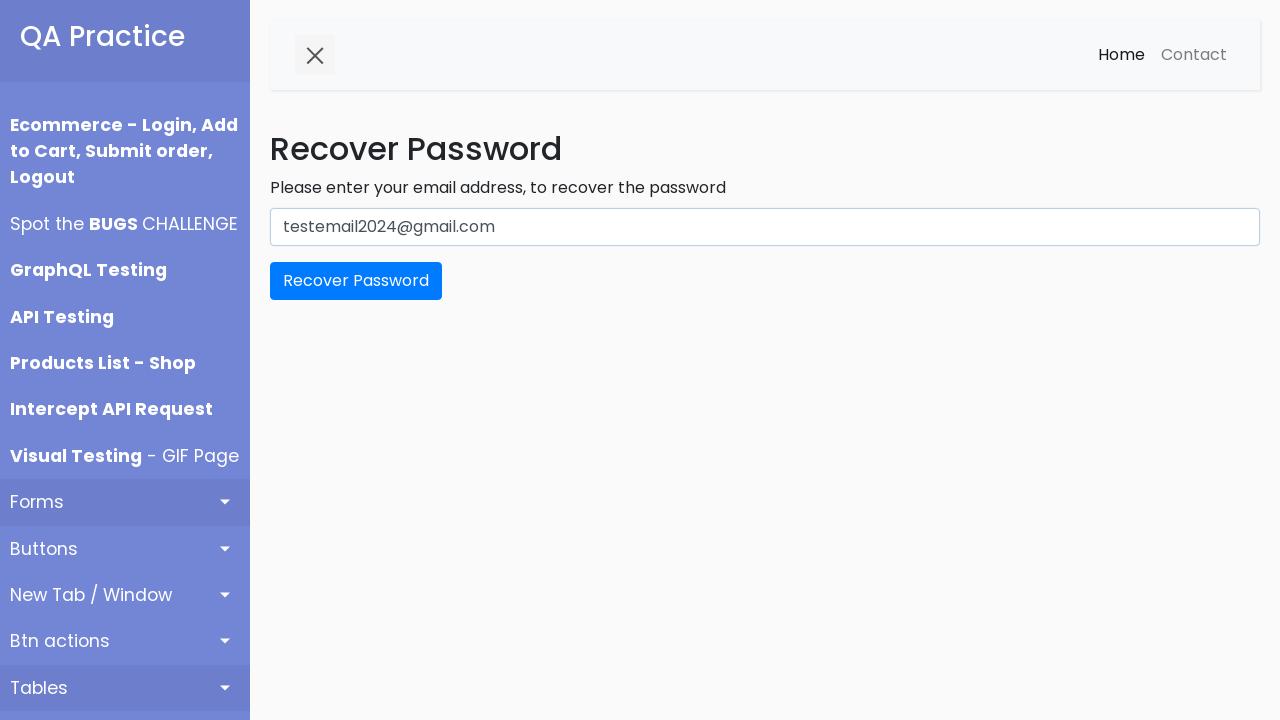

Clicked submit button to submit password recovery form at (356, 281) on button[type='submit']
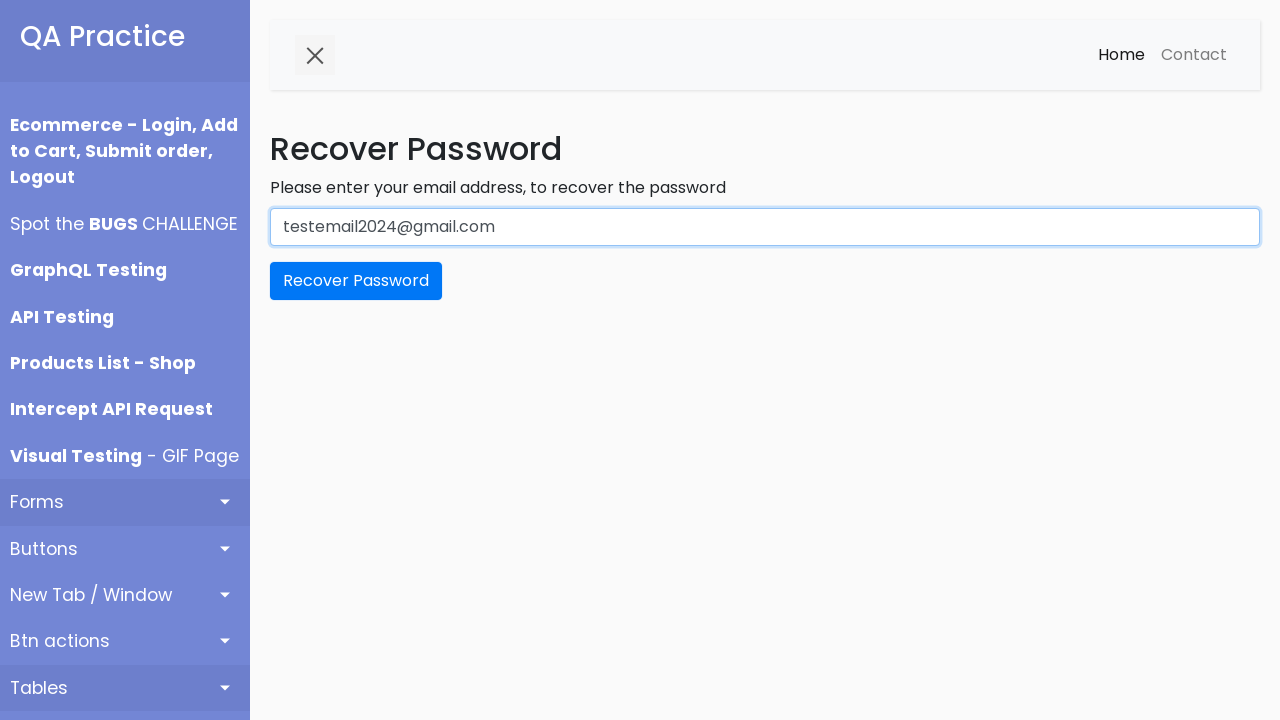

Confirmation message appeared after form submission
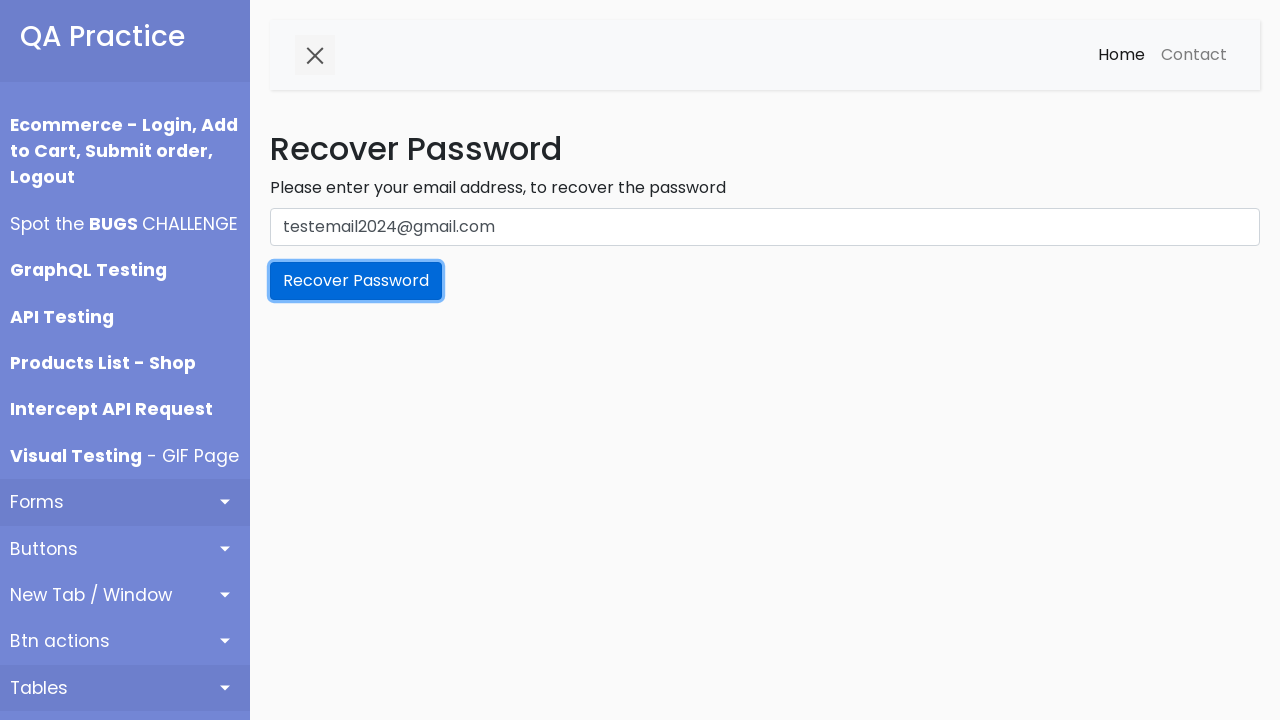

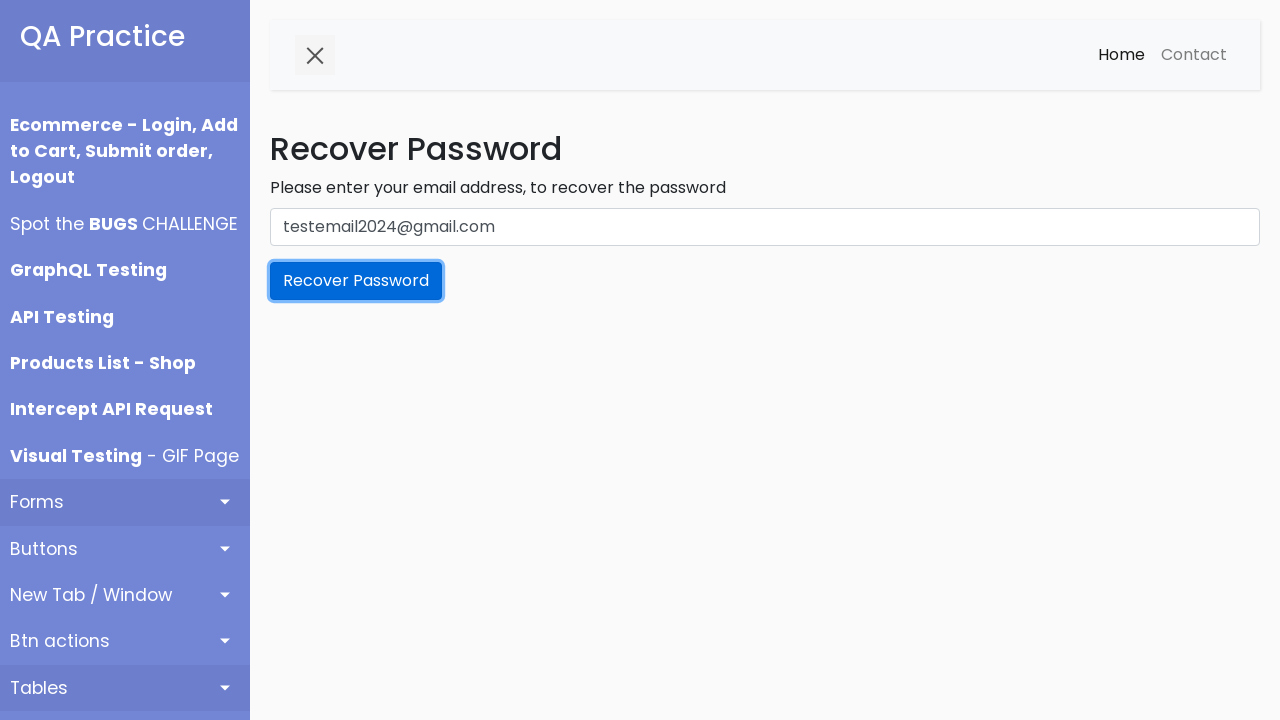